Tests closing the About Us modal by clicking the X button in the modal header

Starting URL: https://www.demoblaze.com/

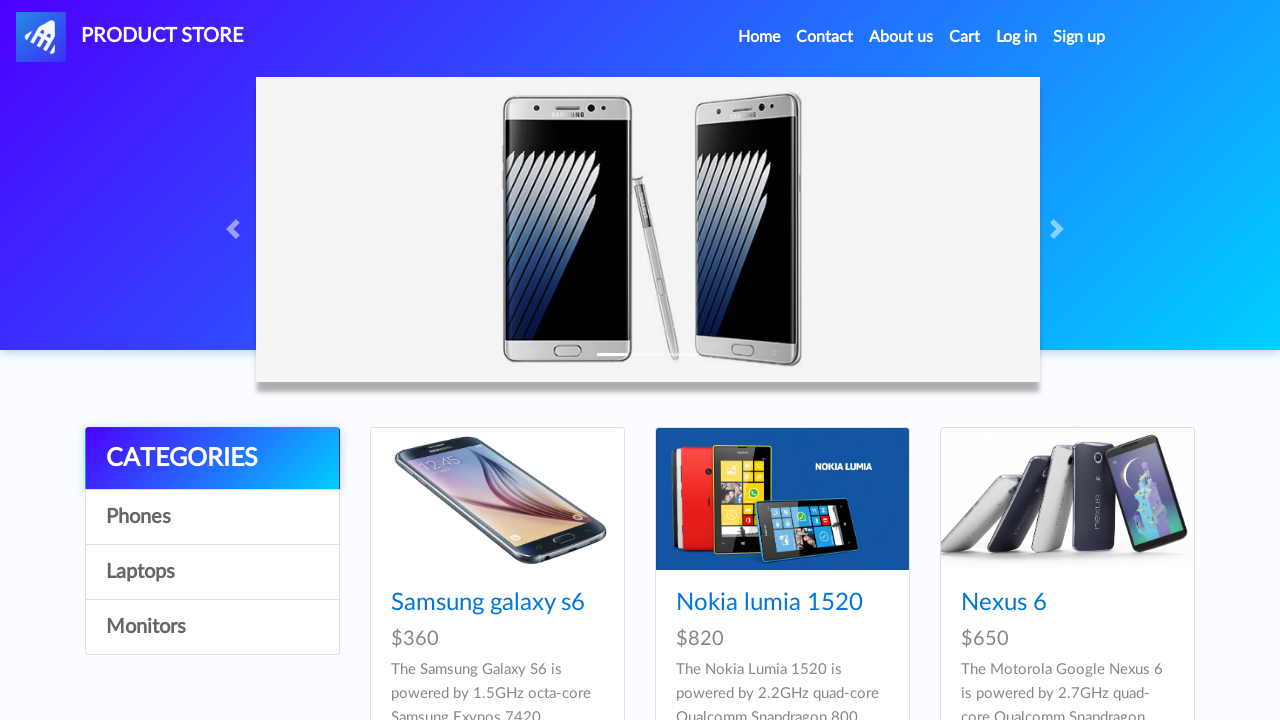

Clicked on About Us link in navigation at (901, 37) on a[data-target='#videoModal']
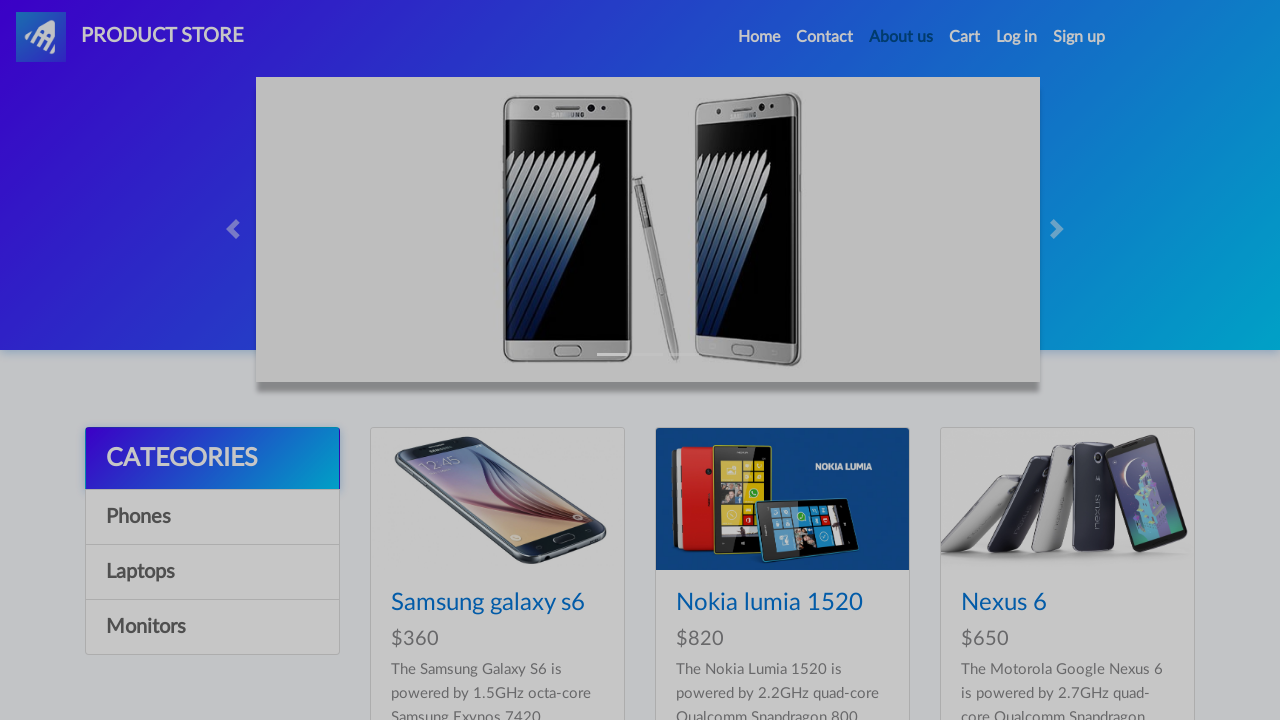

About Us modal appeared and became visible
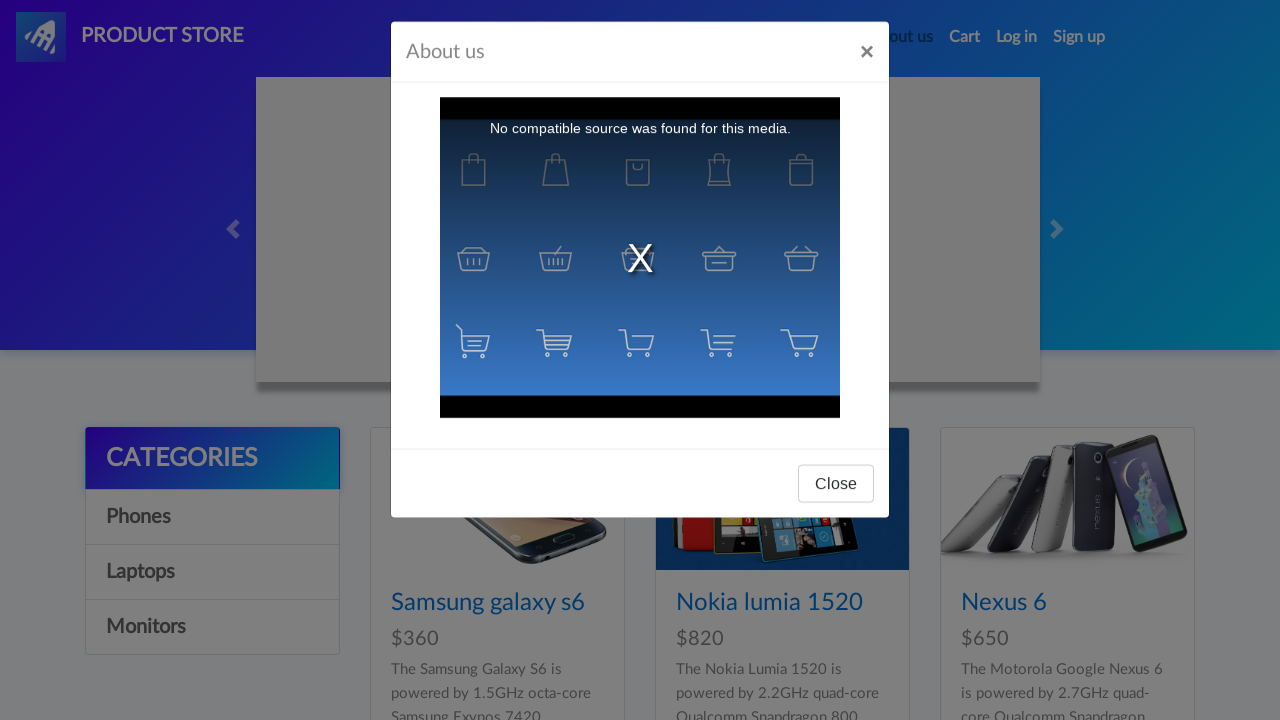

Waited 1 second for modal animation to complete
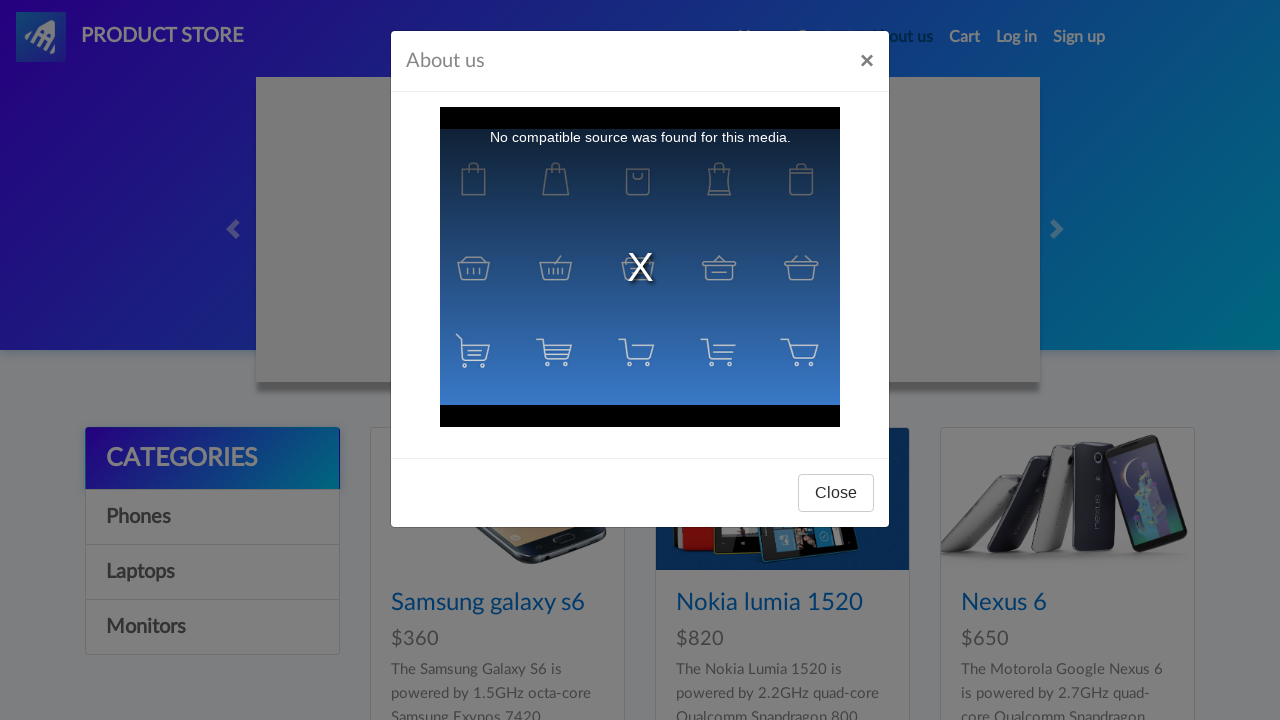

Clicked the X button in modal header to close the modal at (867, 61) on #videoModal .modal-header button.close
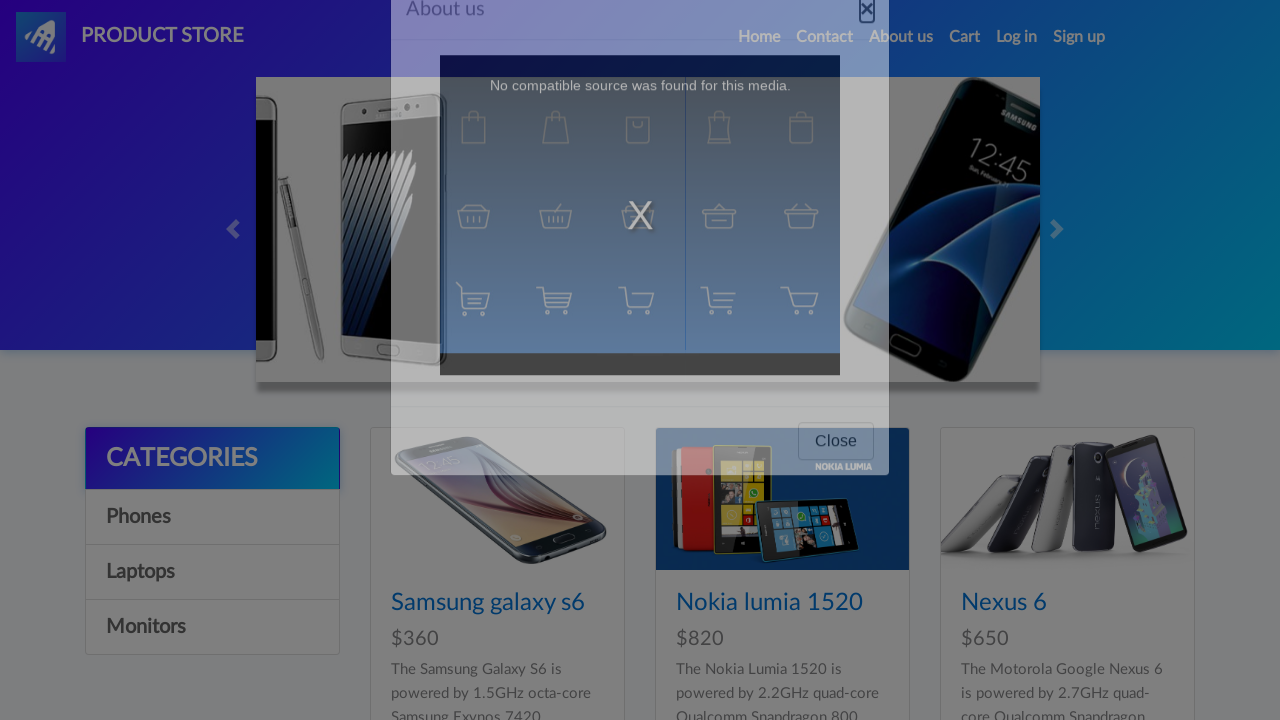

About Us modal closed and is no longer visible
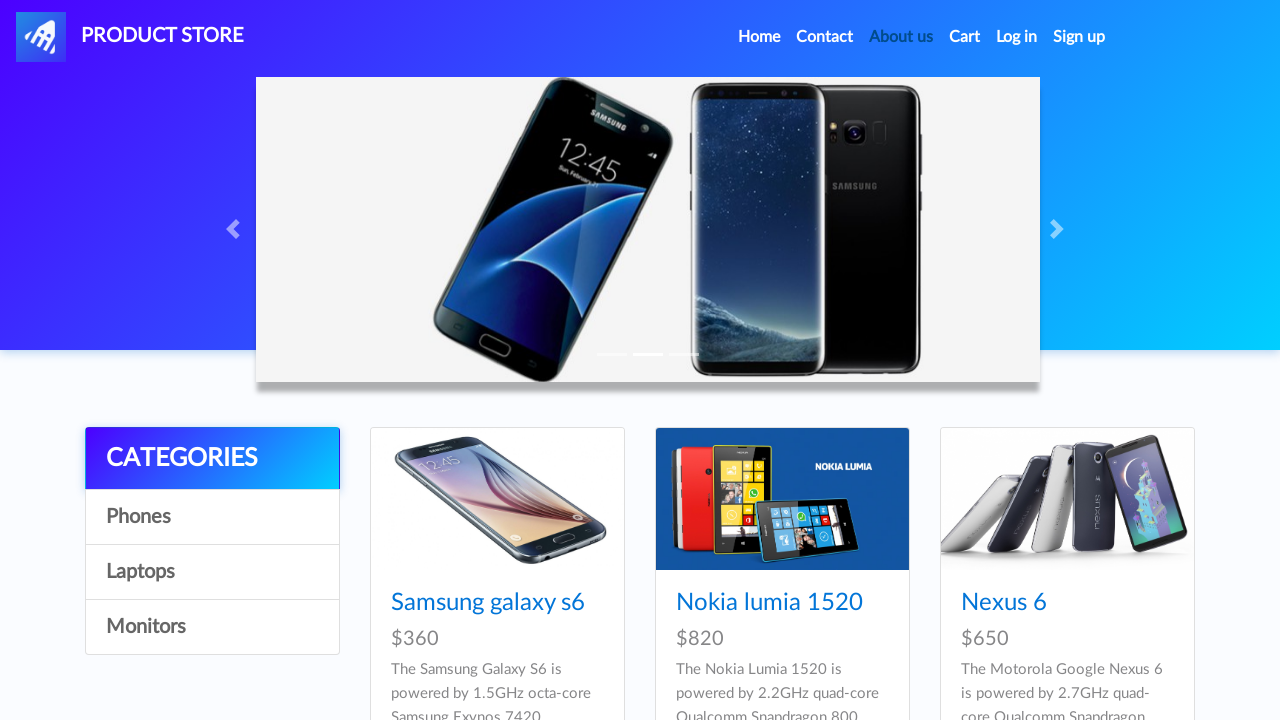

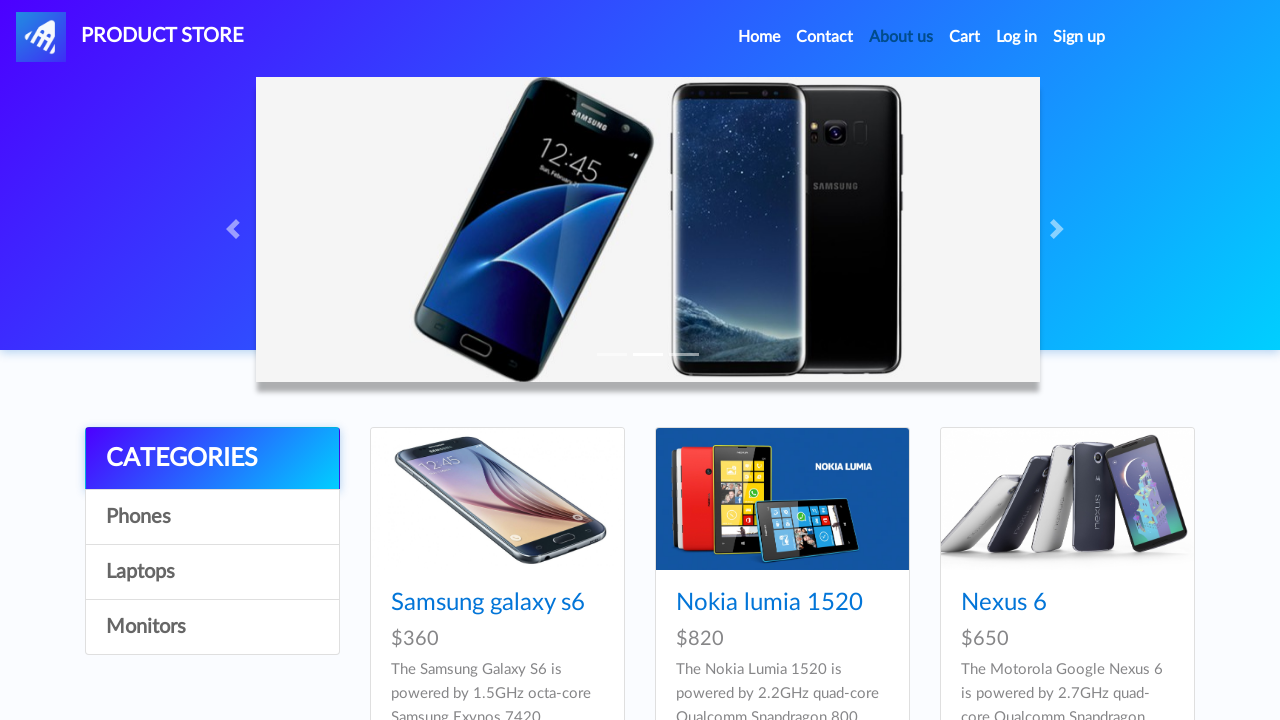